Tests that edits are cancelled when pressing Escape key

Starting URL: https://demo.playwright.dev/todomvc

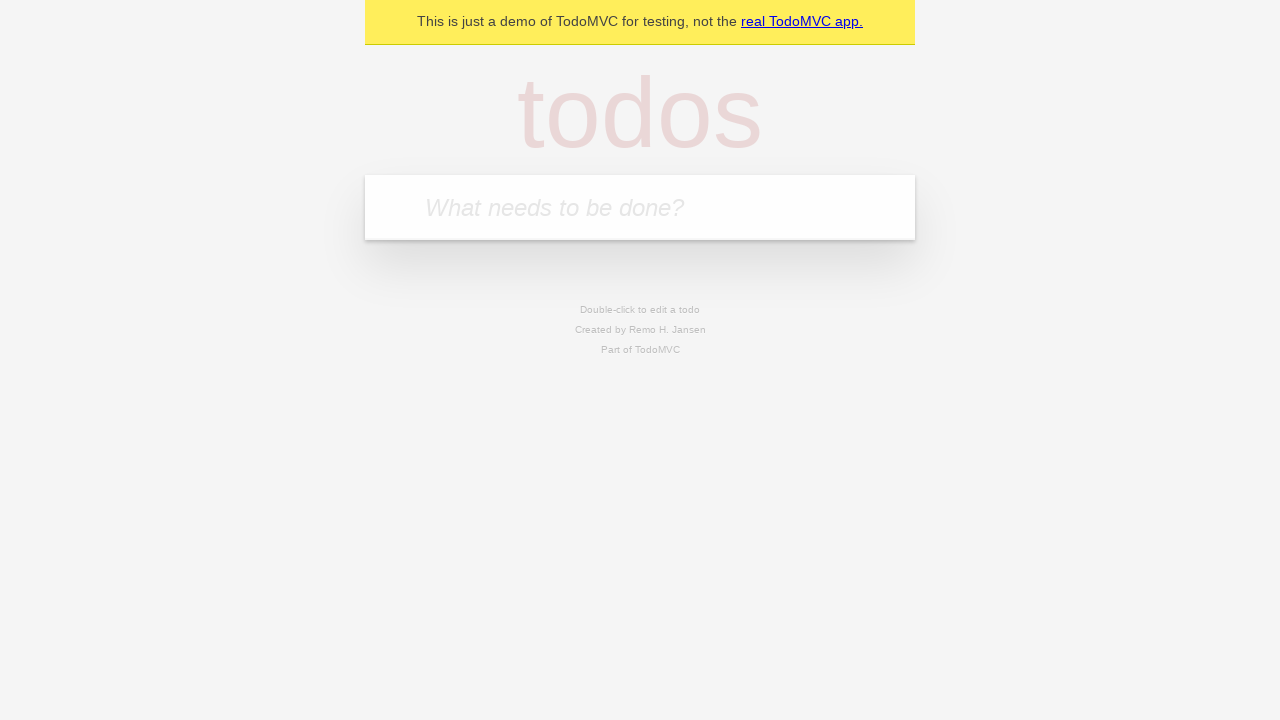

Filled todo input with 'buy some cheese' on internal:attr=[placeholder="What needs to be done?"i]
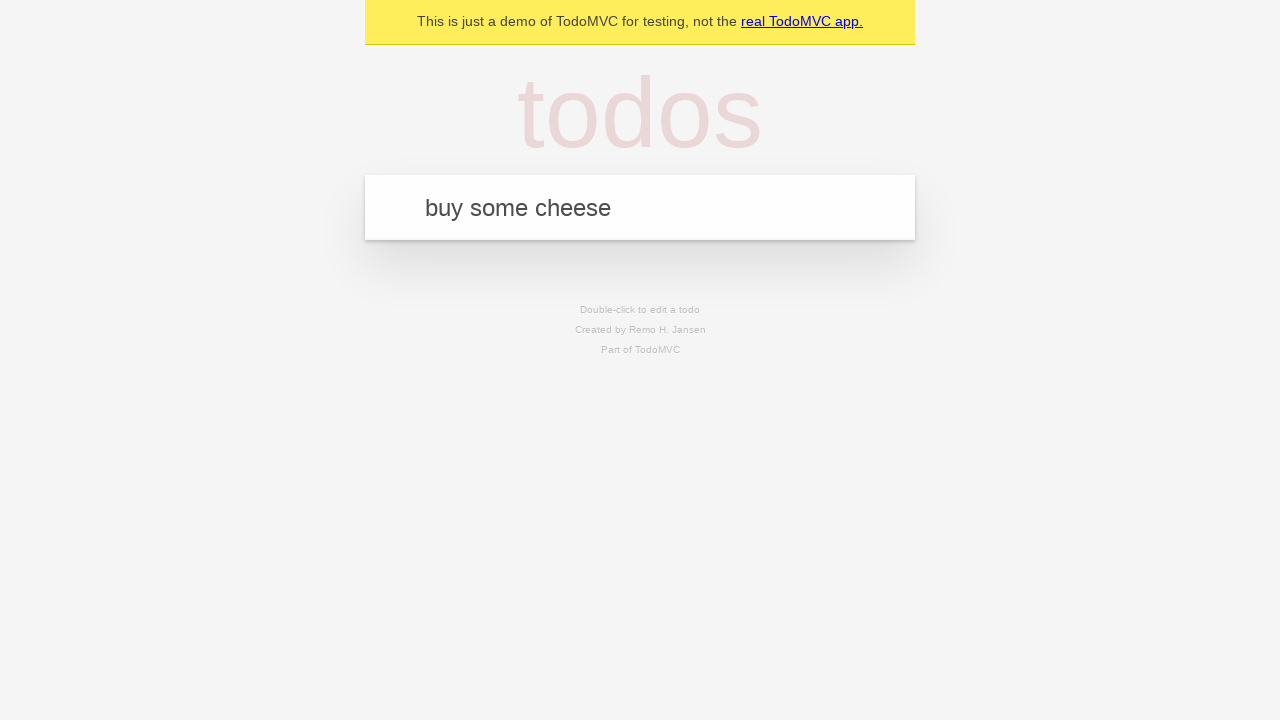

Pressed Enter to create first todo item on internal:attr=[placeholder="What needs to be done?"i]
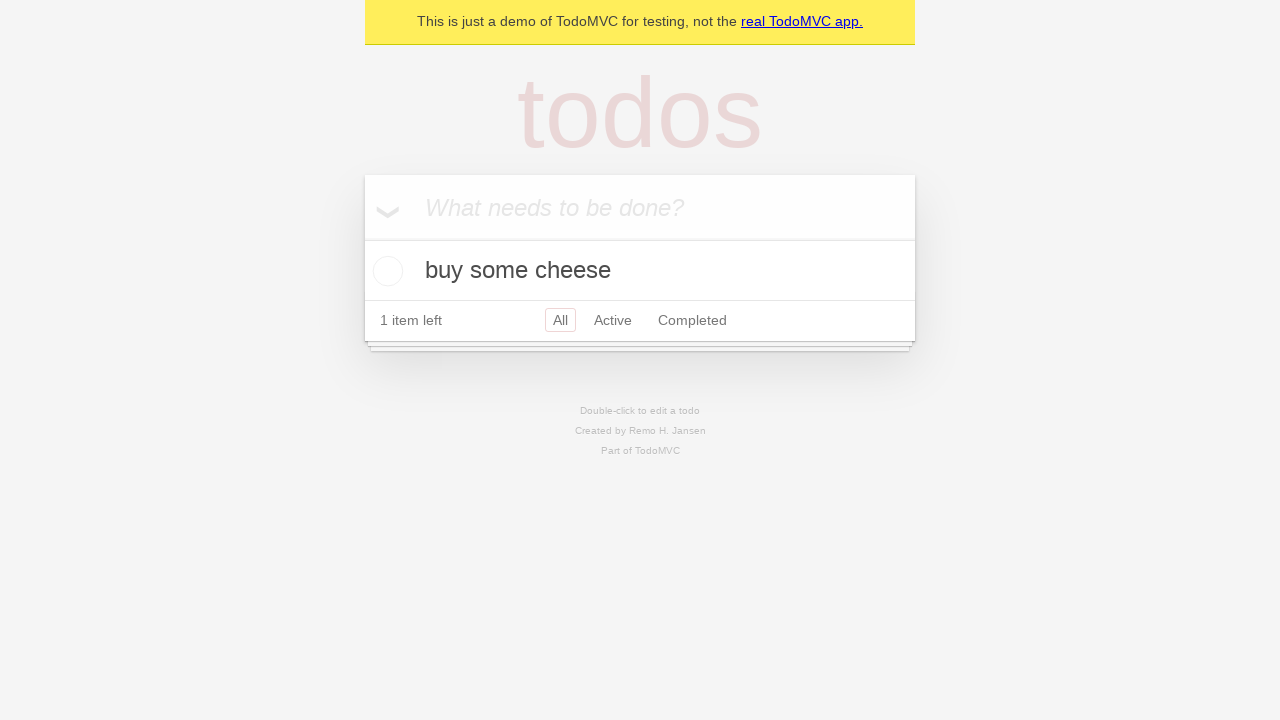

Filled todo input with 'feed the cat' on internal:attr=[placeholder="What needs to be done?"i]
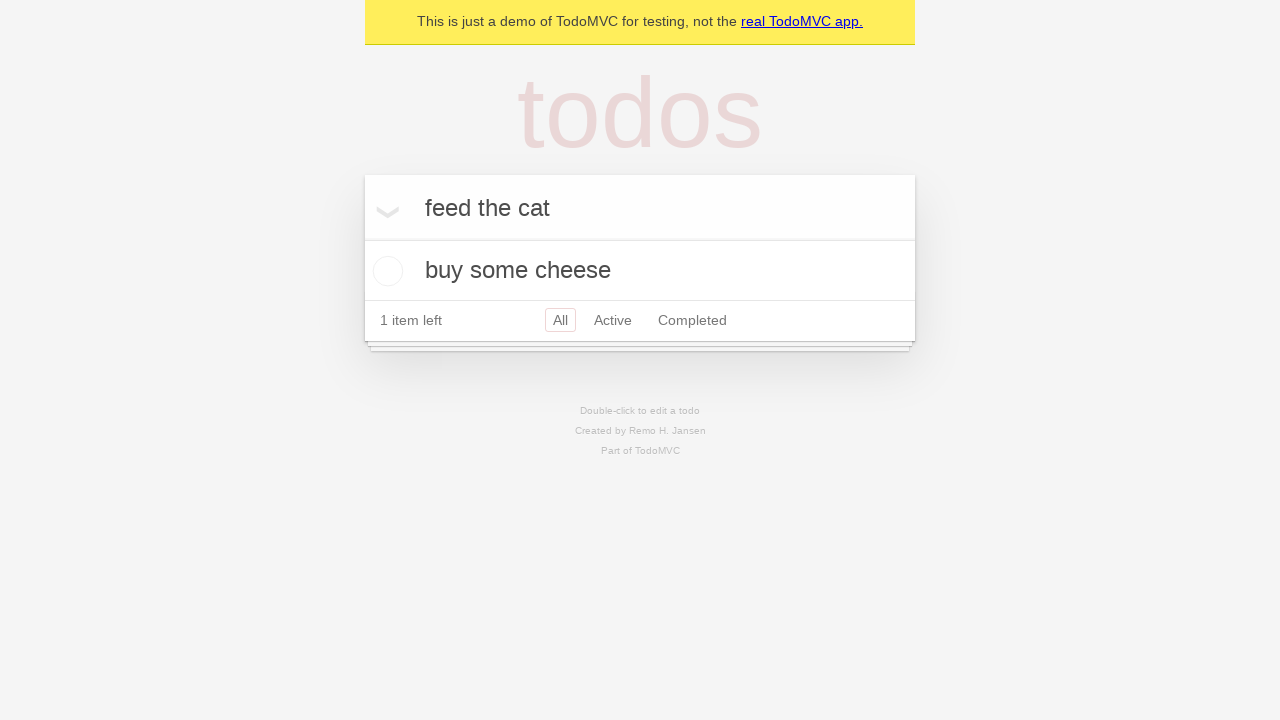

Pressed Enter to create second todo item on internal:attr=[placeholder="What needs to be done?"i]
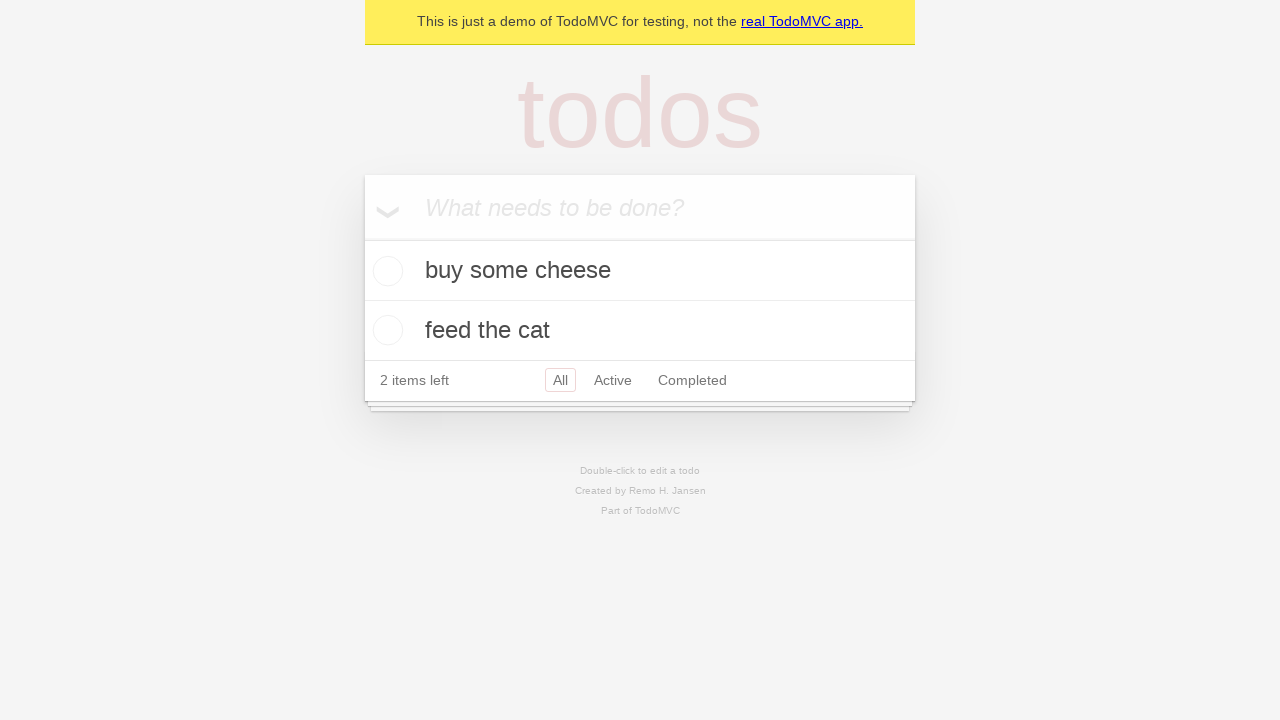

Filled todo input with 'book a doctors appointment' on internal:attr=[placeholder="What needs to be done?"i]
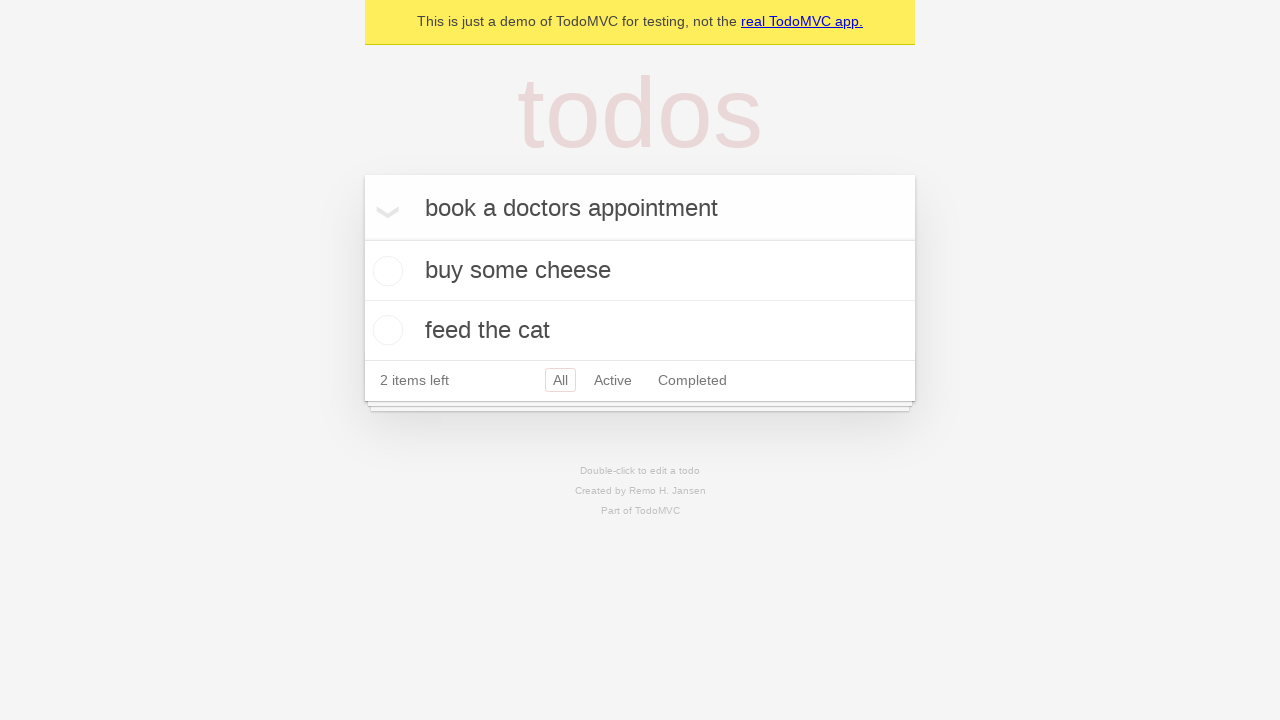

Pressed Enter to create third todo item on internal:attr=[placeholder="What needs to be done?"i]
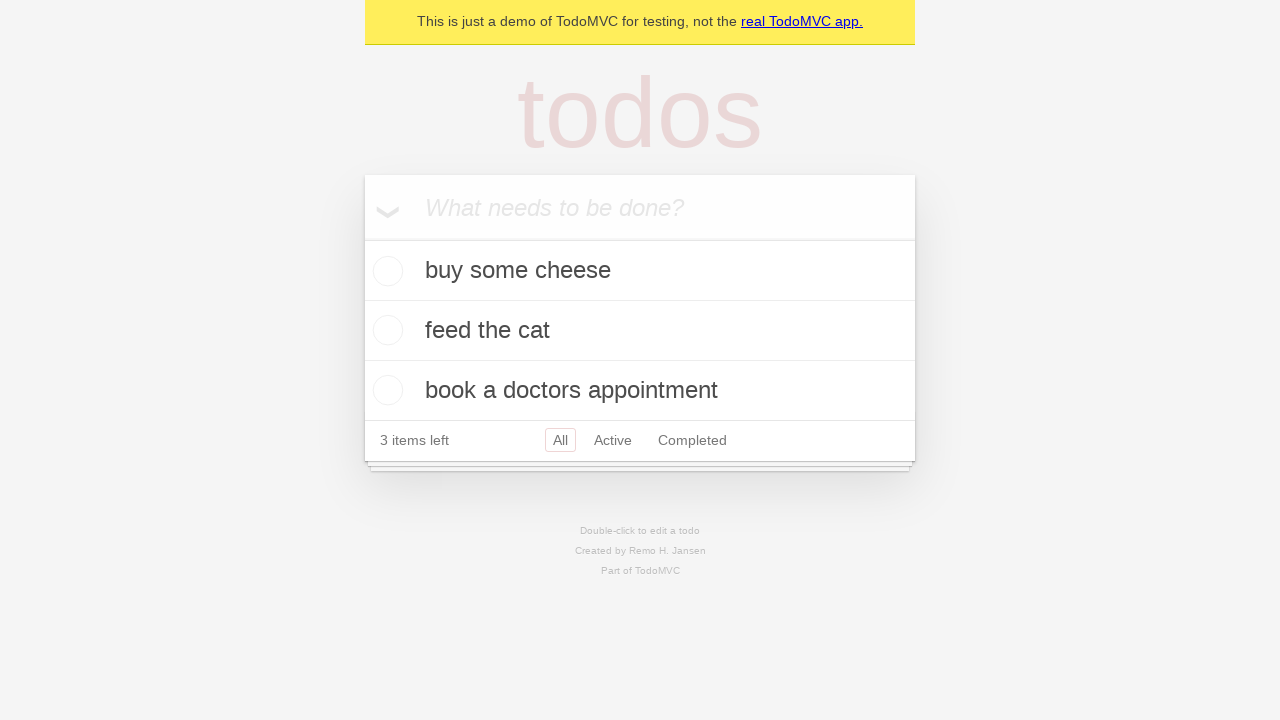

Double-clicked second todo item to enter edit mode at (640, 331) on internal:testid=[data-testid="todo-item"s] >> nth=1
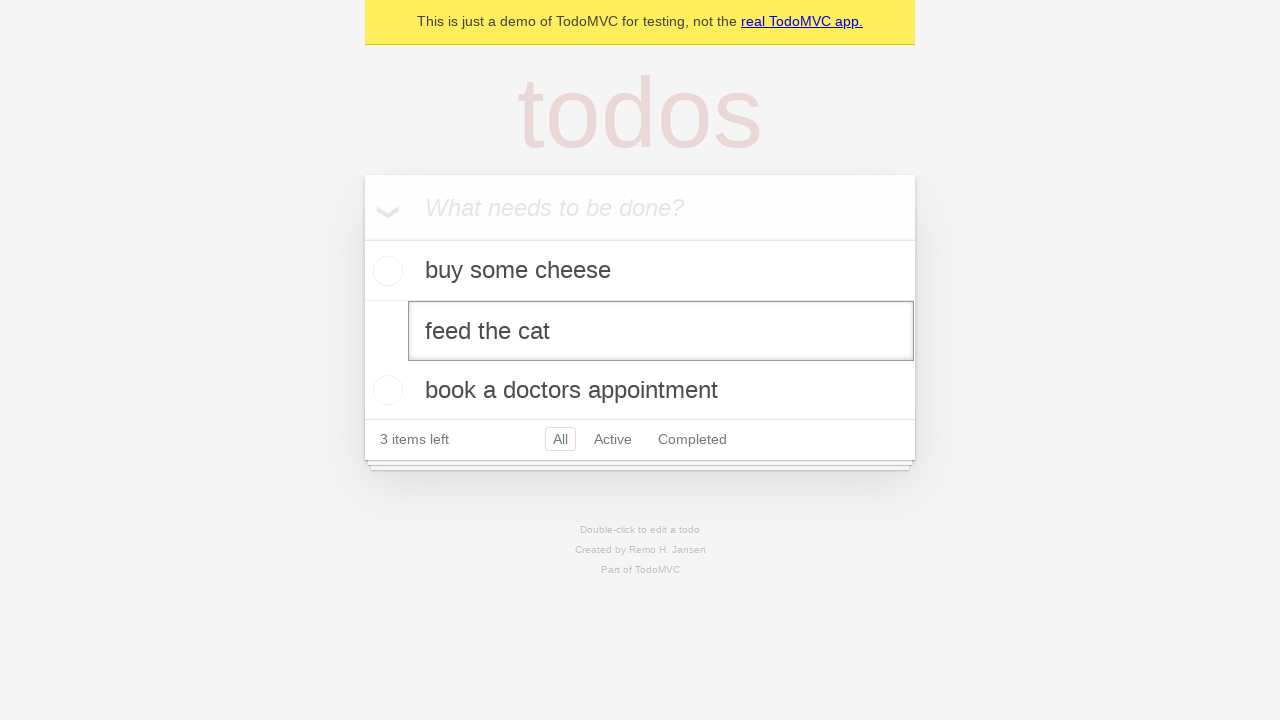

Filled edit textbox with 'buy some sausages' on internal:testid=[data-testid="todo-item"s] >> nth=1 >> internal:role=textbox[nam
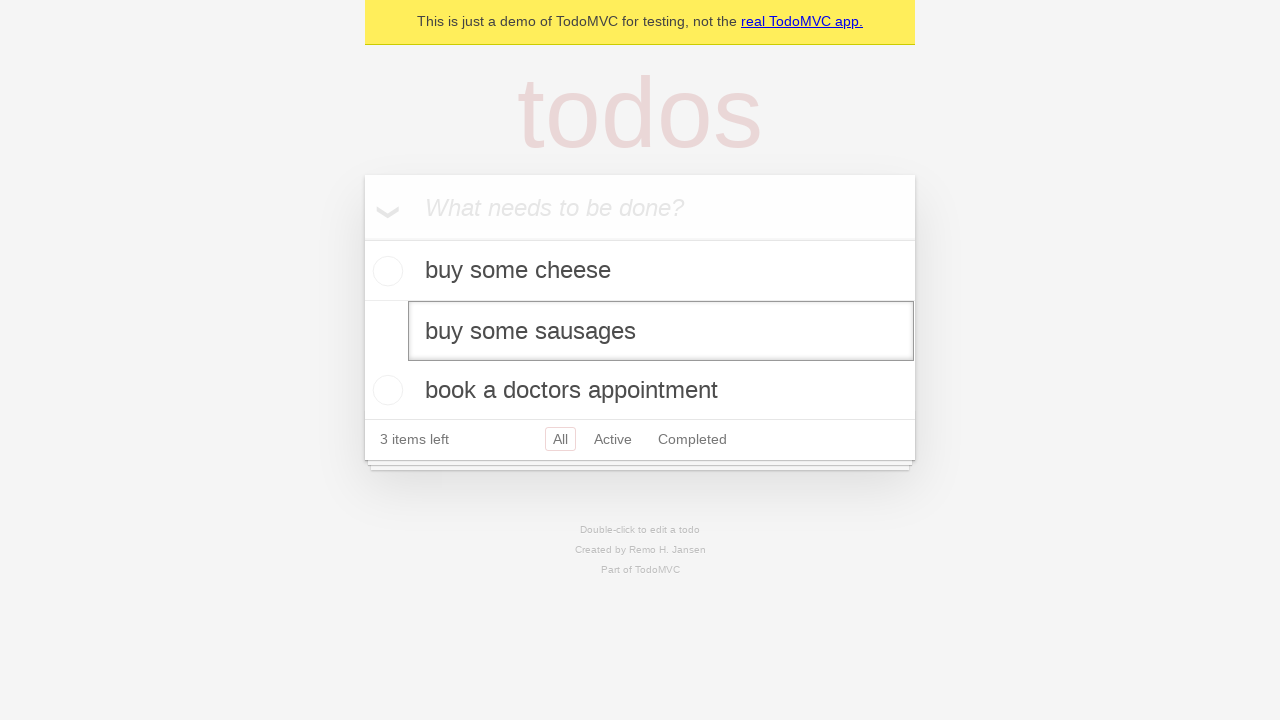

Pressed Escape key to cancel edit mode on internal:testid=[data-testid="todo-item"s] >> nth=1 >> internal:role=textbox[nam
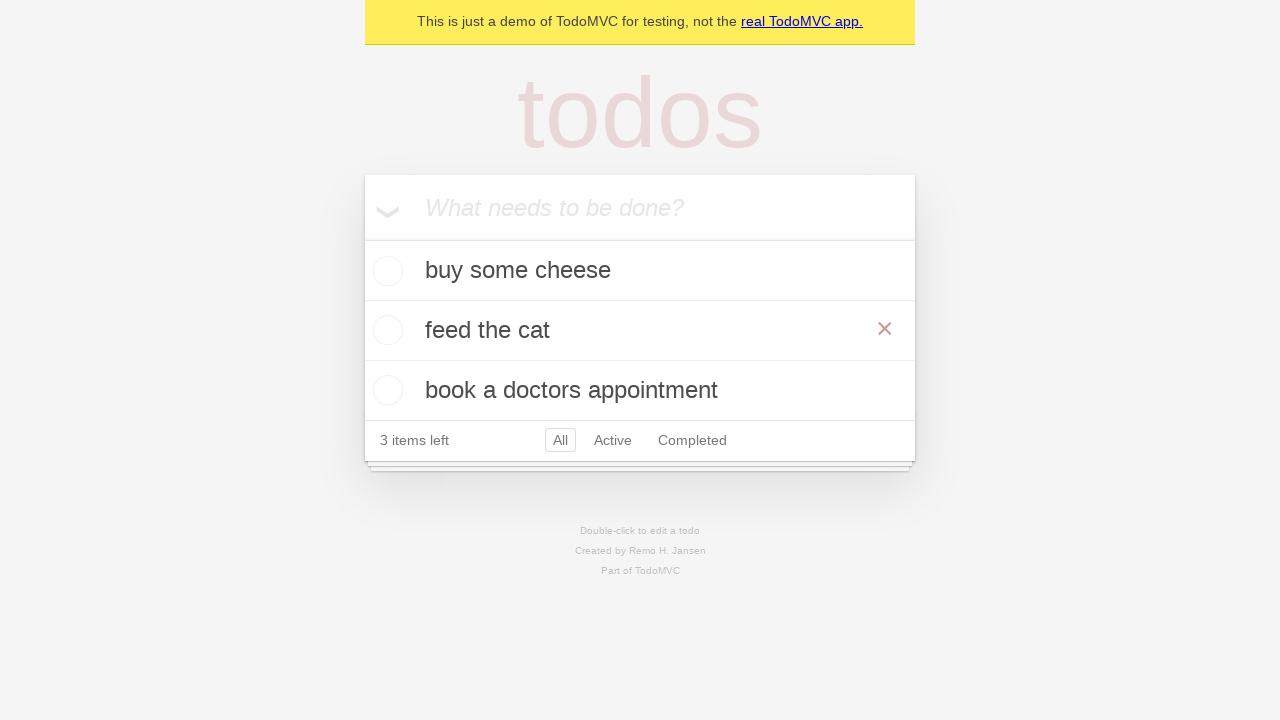

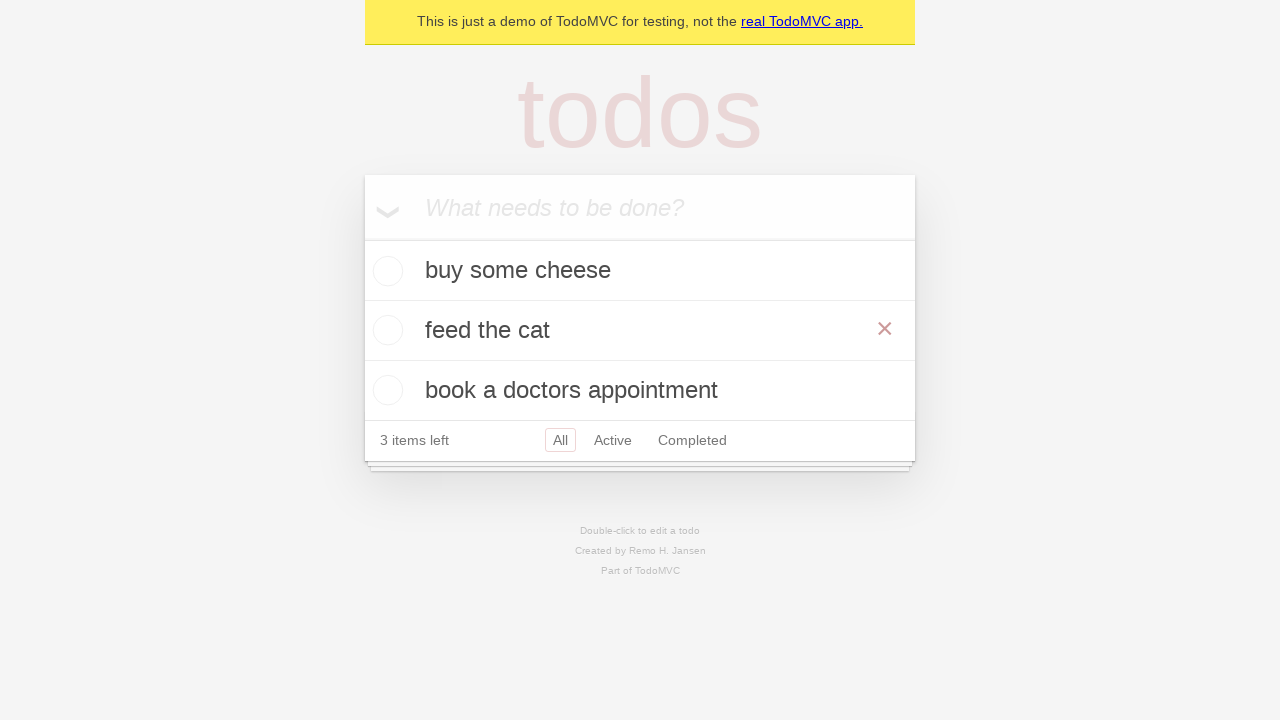